Tests text manipulation using keyboard shortcuts on a text comparison website by copying text from one field and pasting it to another using Control+A, Control+C, and Control+V keyboard combinations

Starting URL: https://text-compare.com

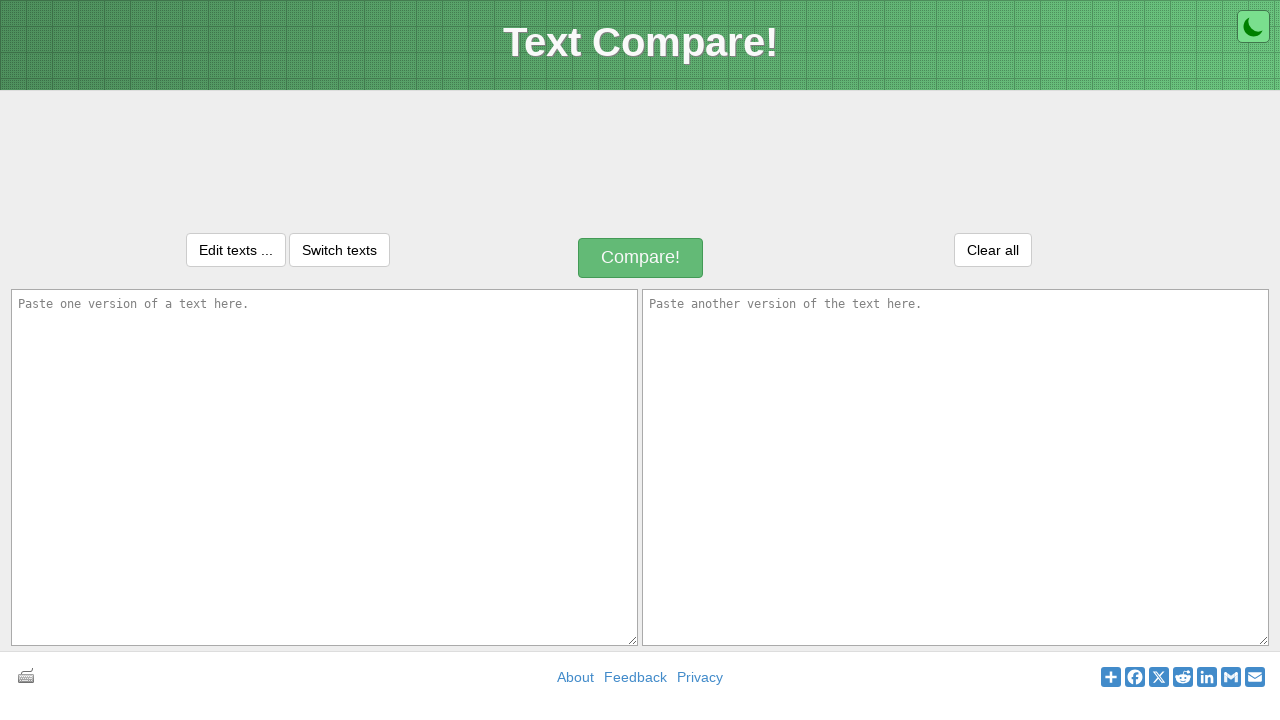

Entered 'Welcome to Action class' in the first text field on #inputText1
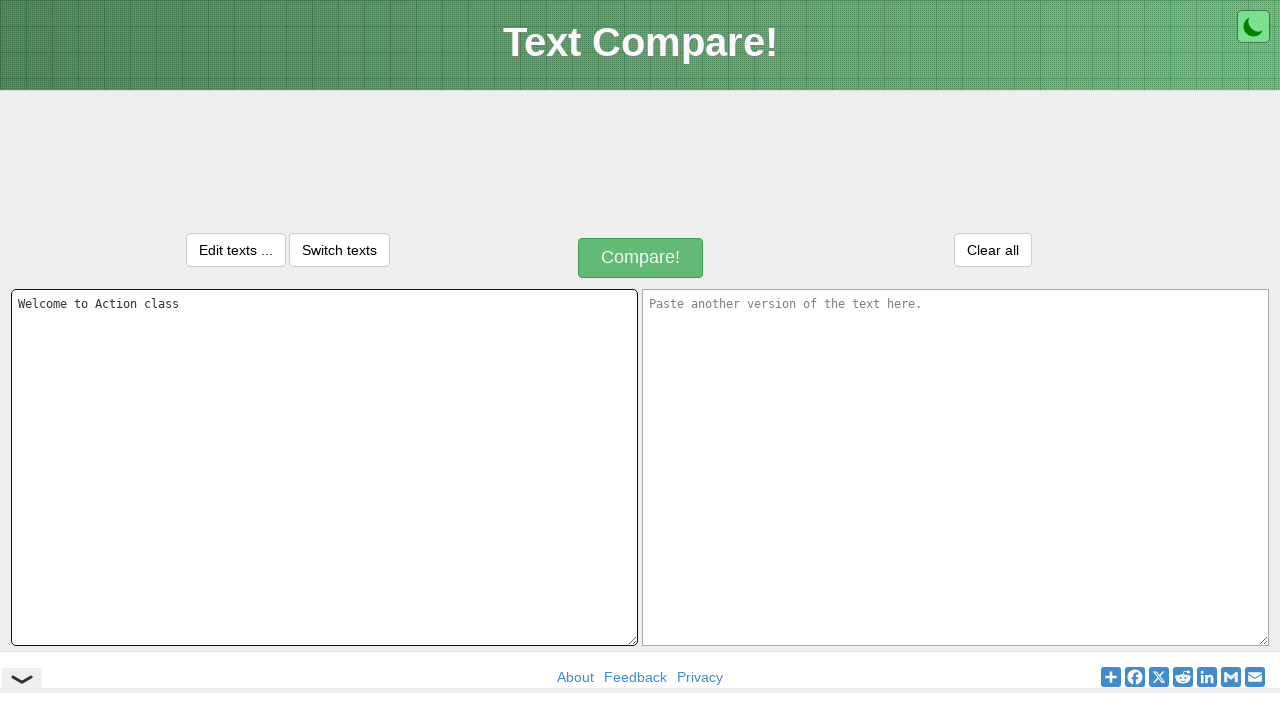

Selected all text in the first field using Ctrl+A
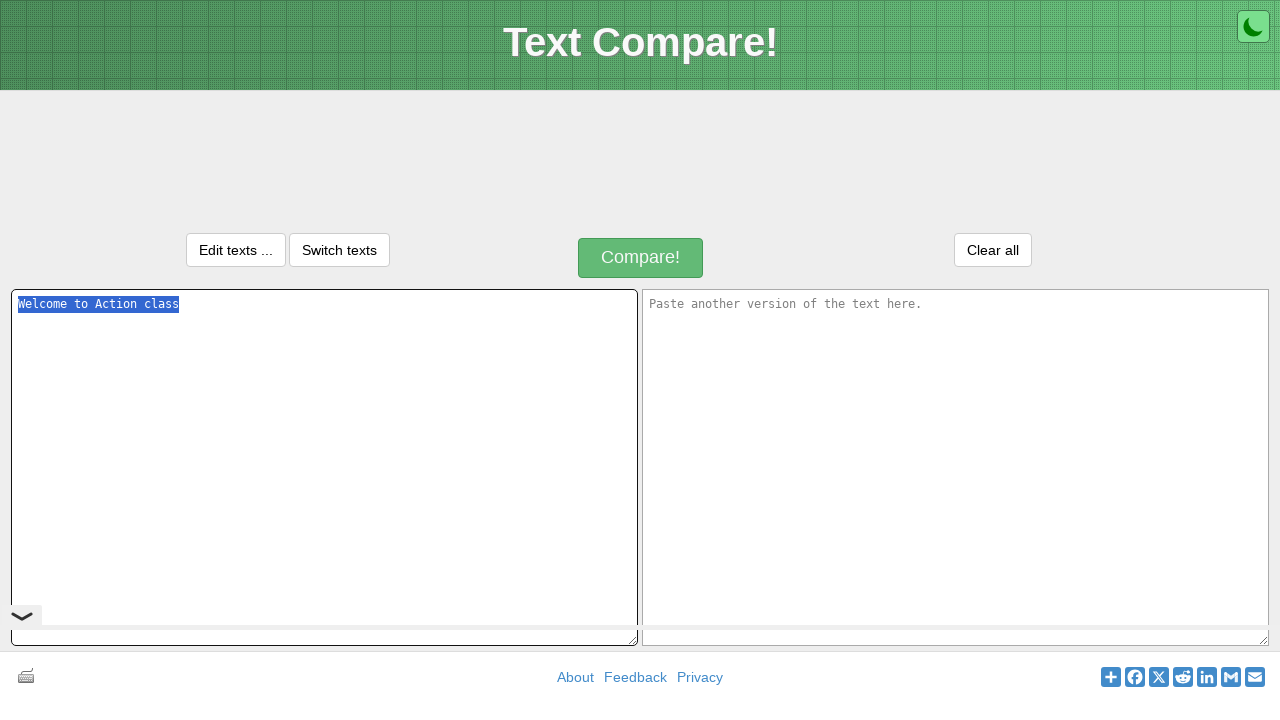

Copied selected text using Ctrl+C
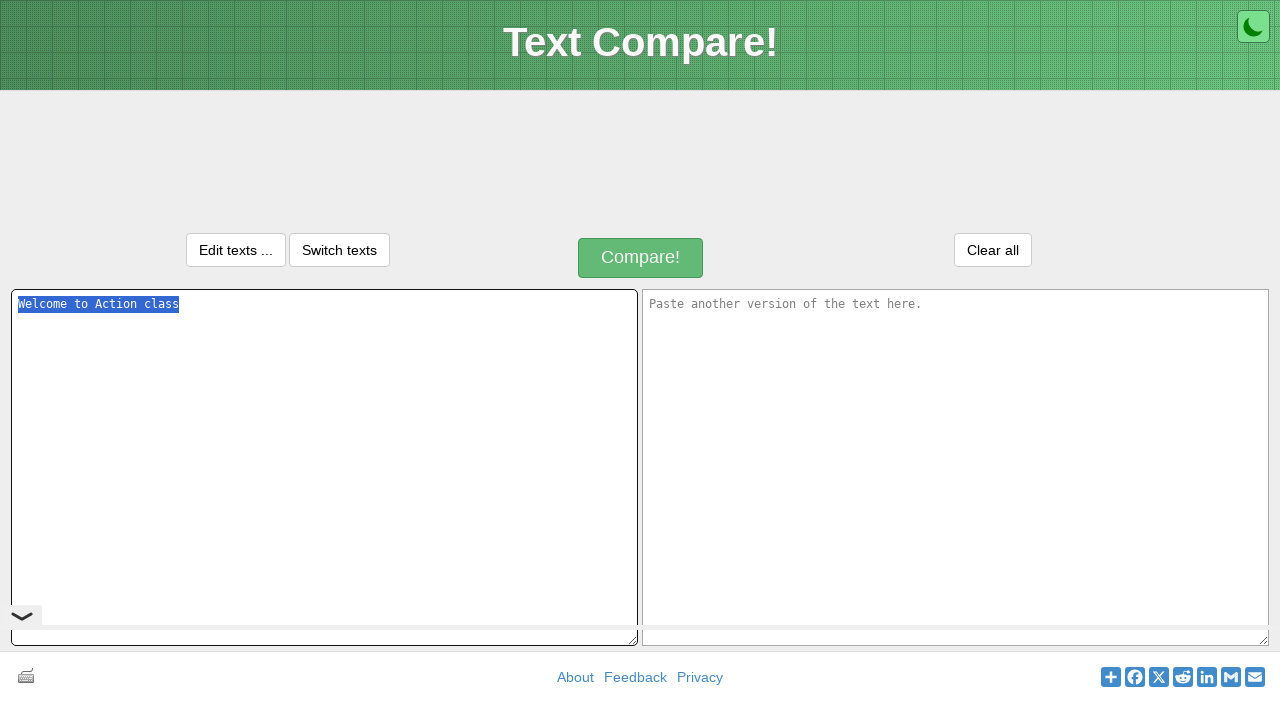

Moved to the next field using Tab key
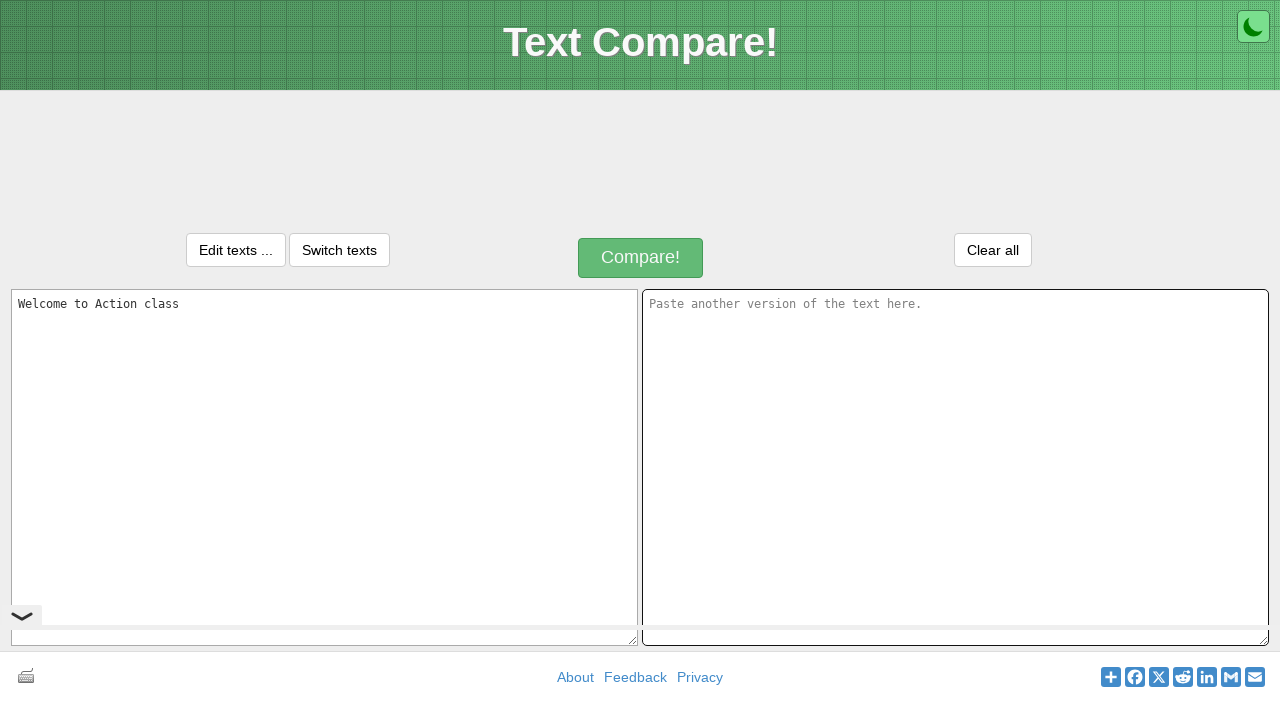

Pasted text into the second field using Ctrl+V
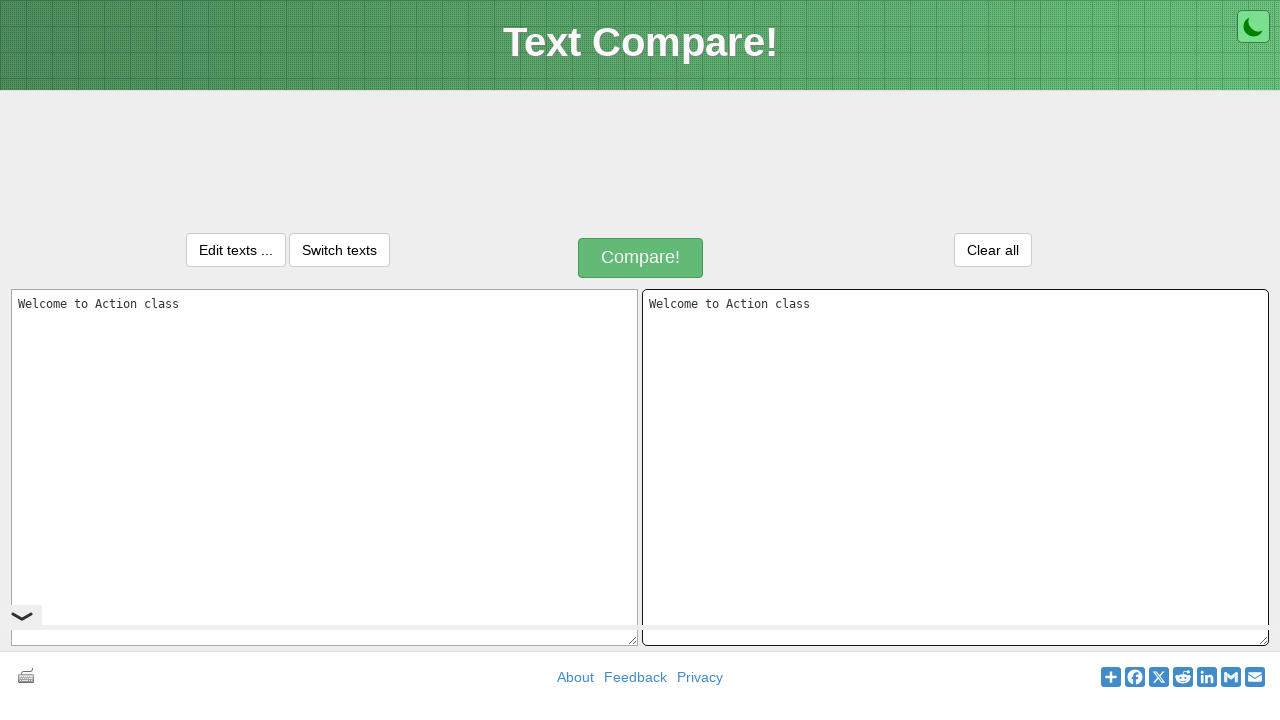

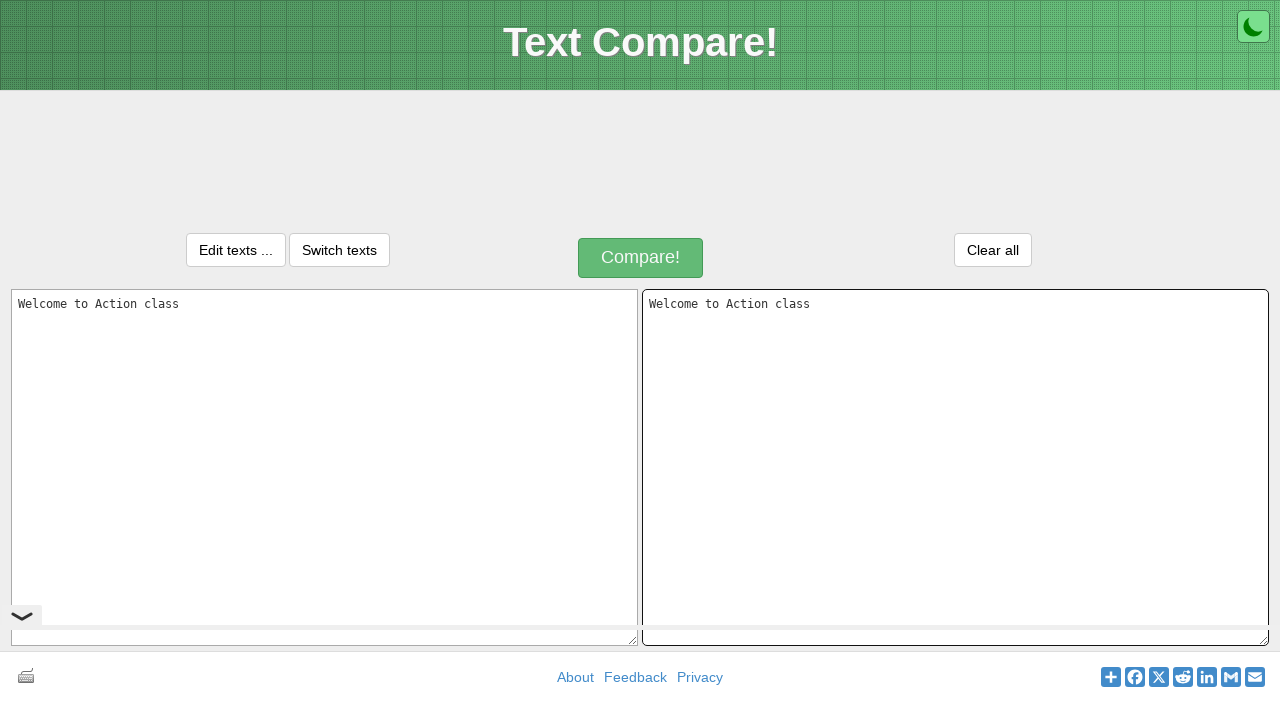